Navigates to ActiMind website and performs scrolling operations using JavaScript executor

Starting URL: https://www.actimind.com/

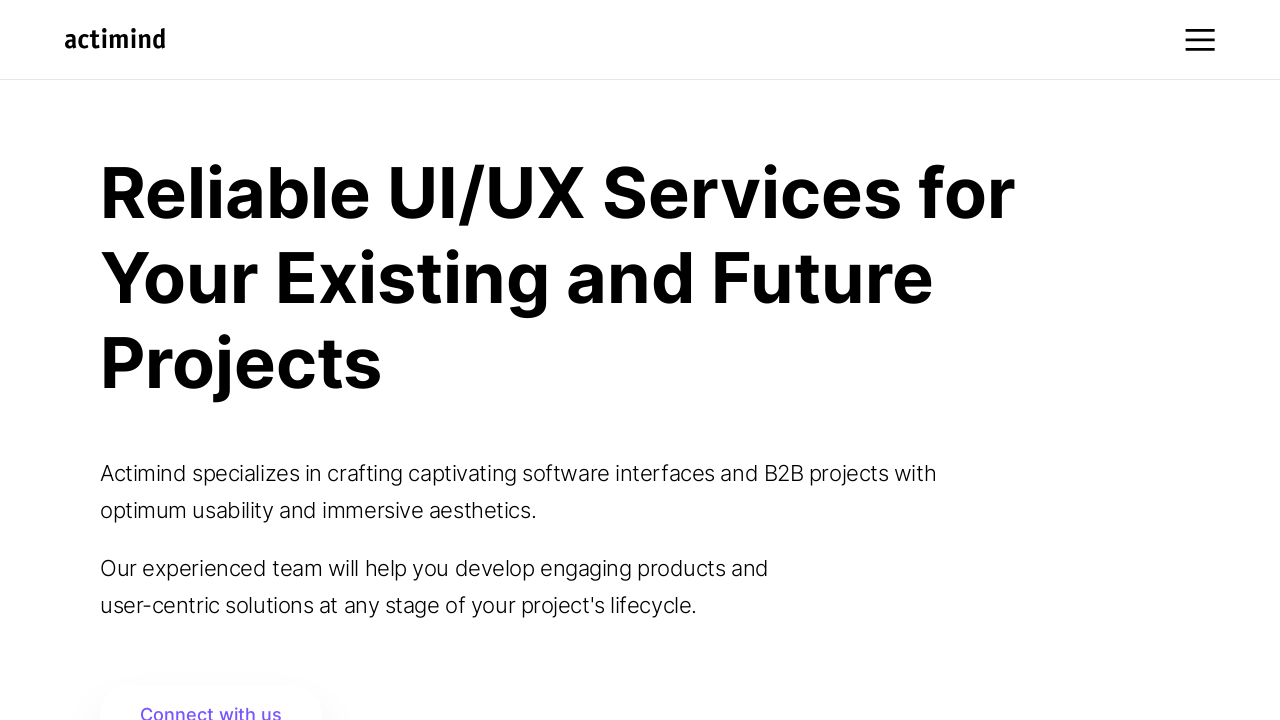

Scrolled down by 500 pixels using JavaScript
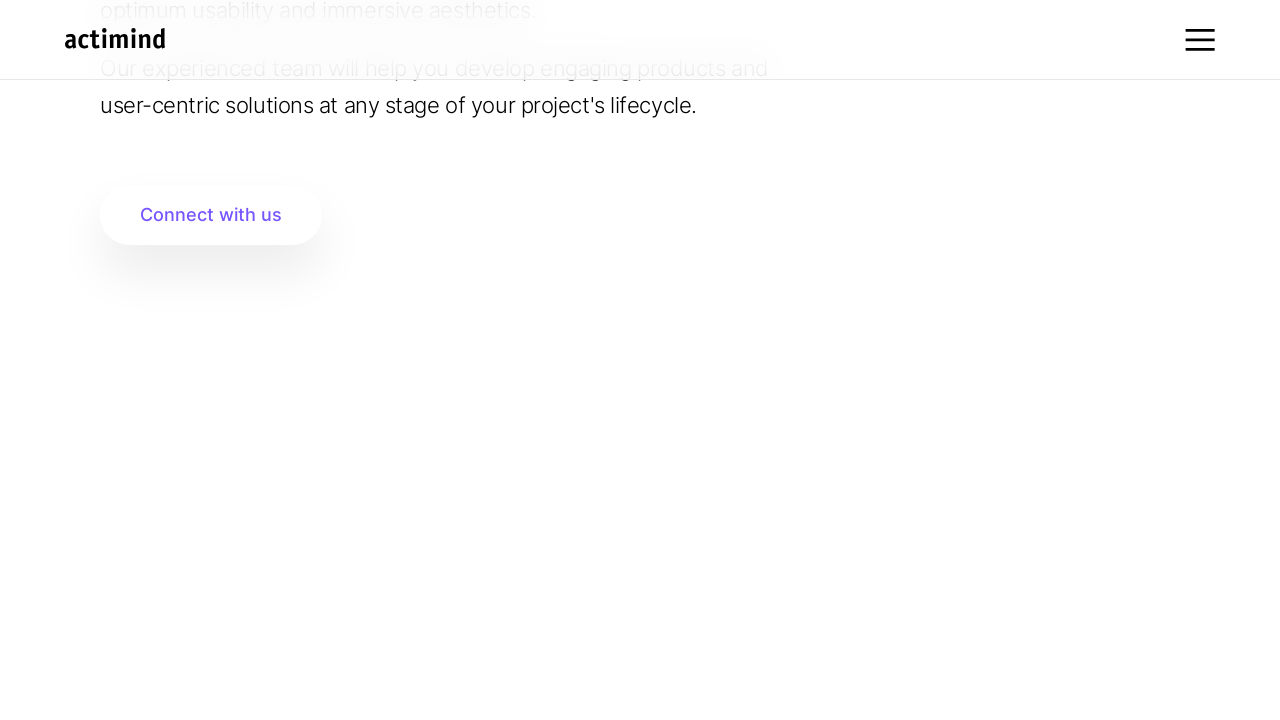

Scrolled down by another 500 pixels using JavaScript
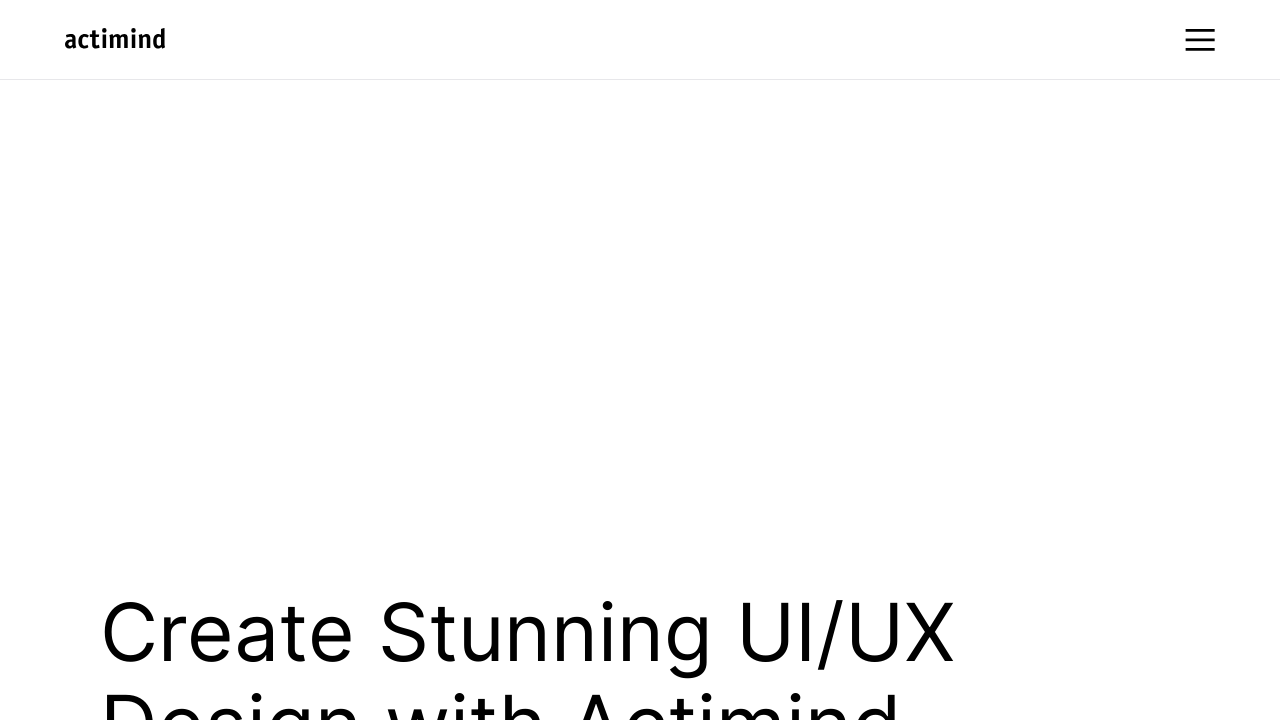

Waited 1 second for scroll to complete
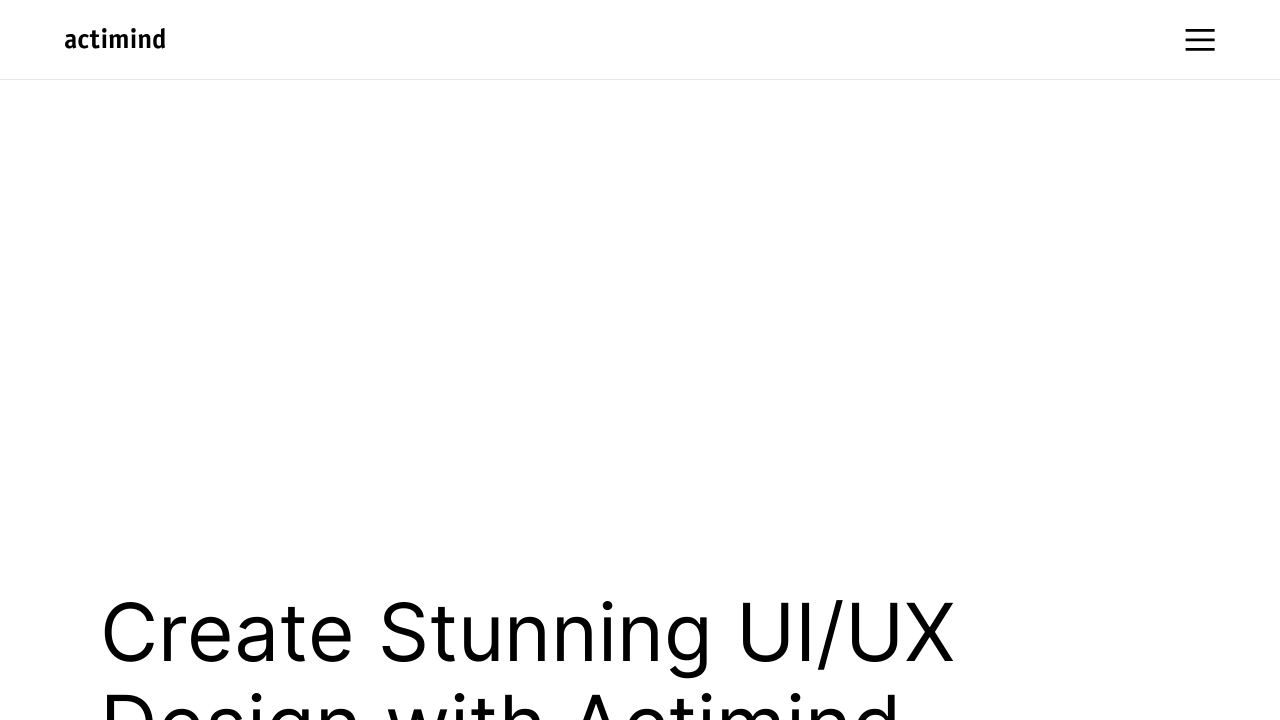

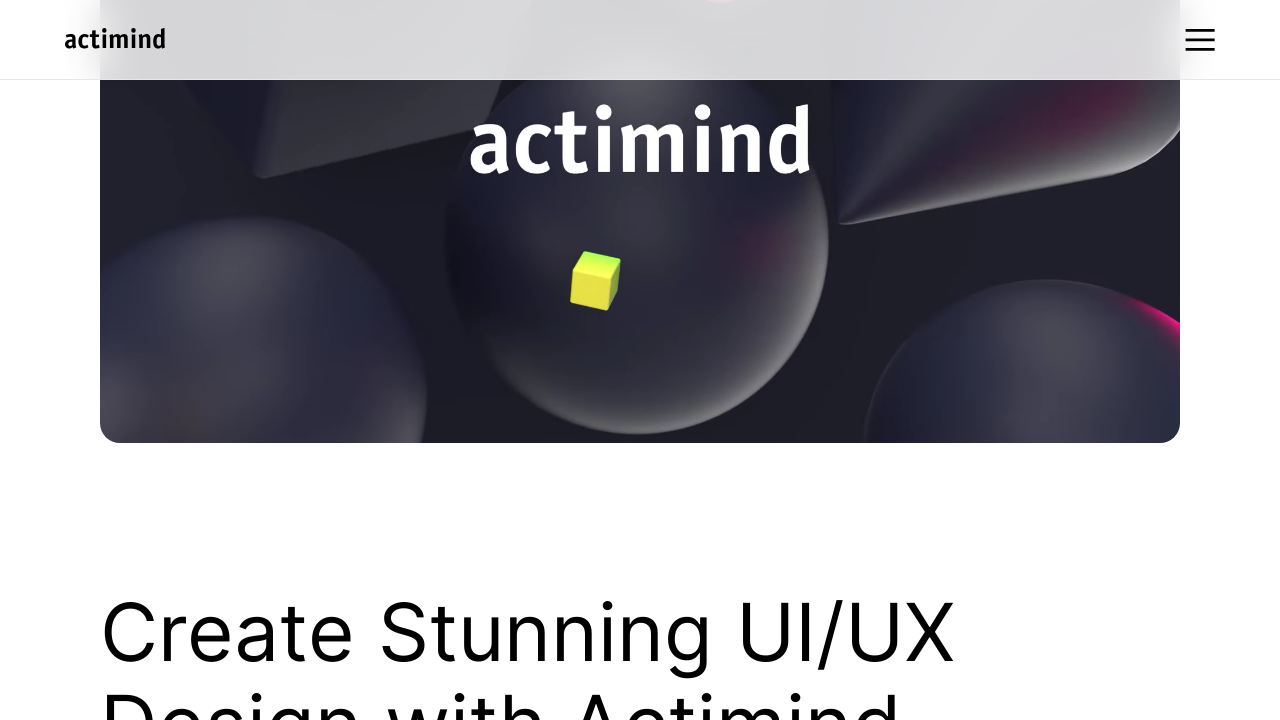